Tests a todo application by checking off items, adding a new todo item, and archiving completed todos, then verifying the state of the list after each action.

Starting URL: http://crossbrowsertesting.github.io/todo-app.html

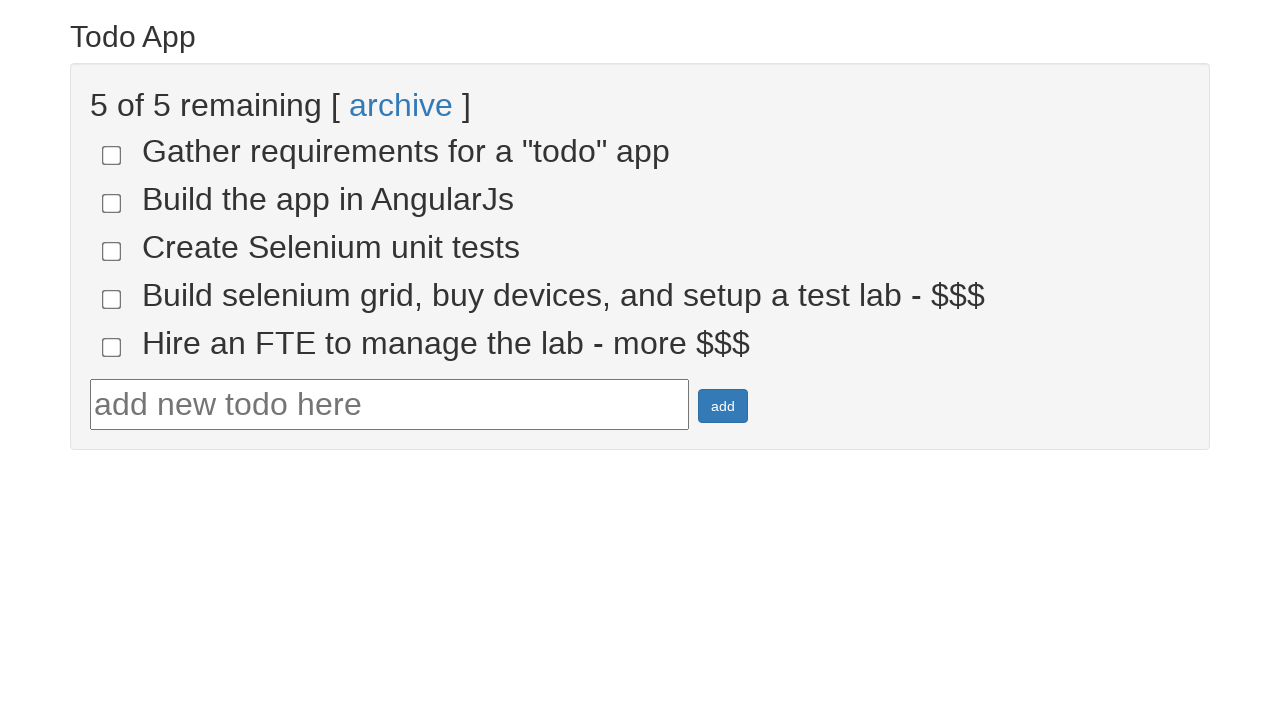

Checked the fourth todo item at (112, 299) on input[name='todo-4']
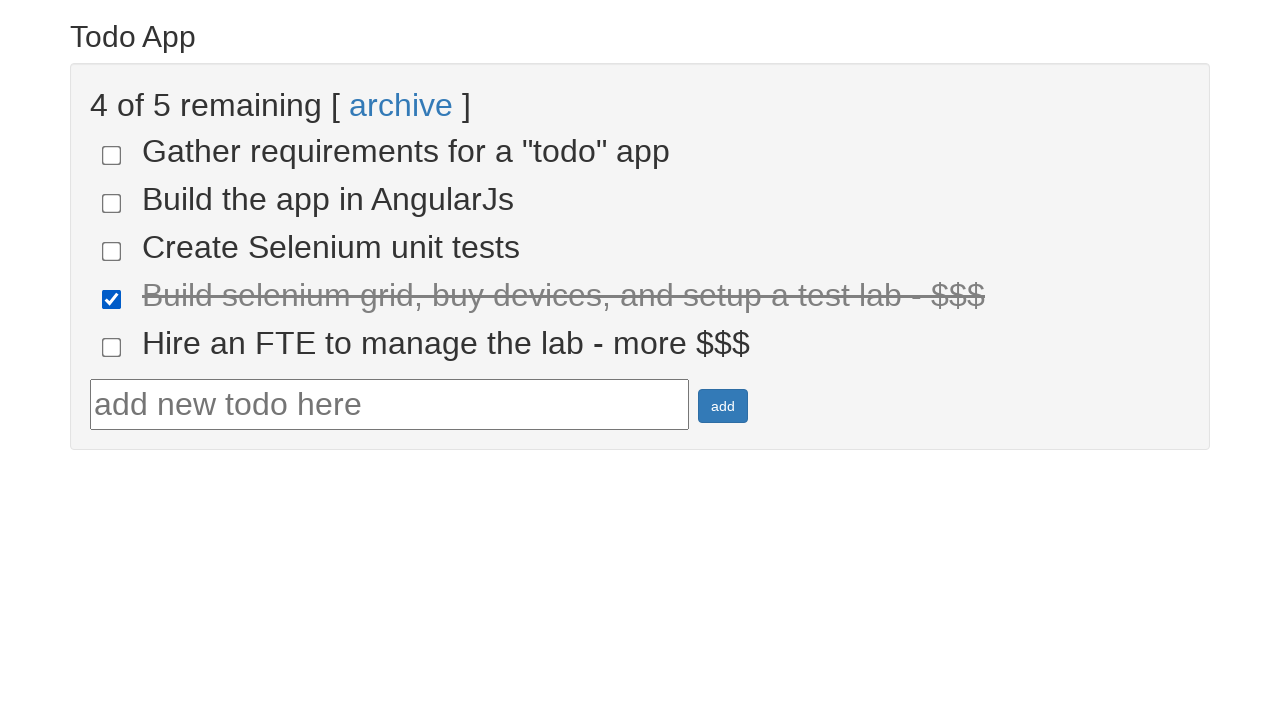

Checked the fifth todo item at (112, 347) on input[name='todo-5']
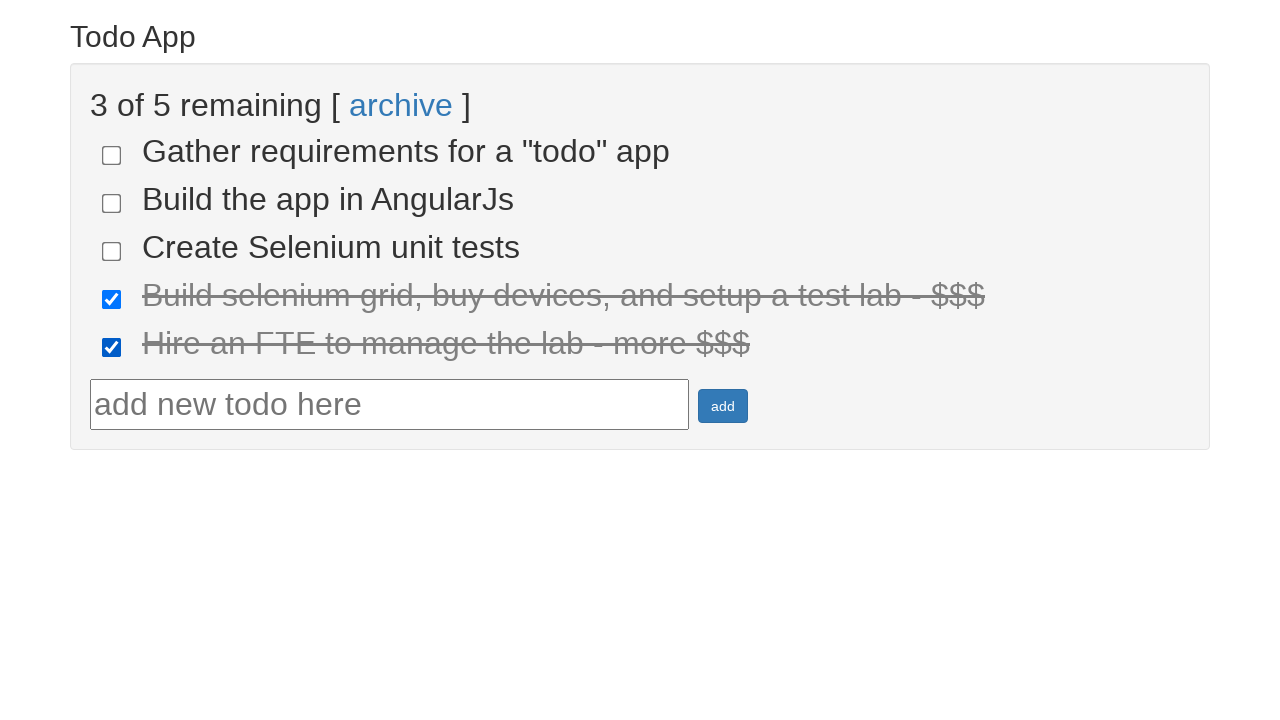

Verified two items are marked as done
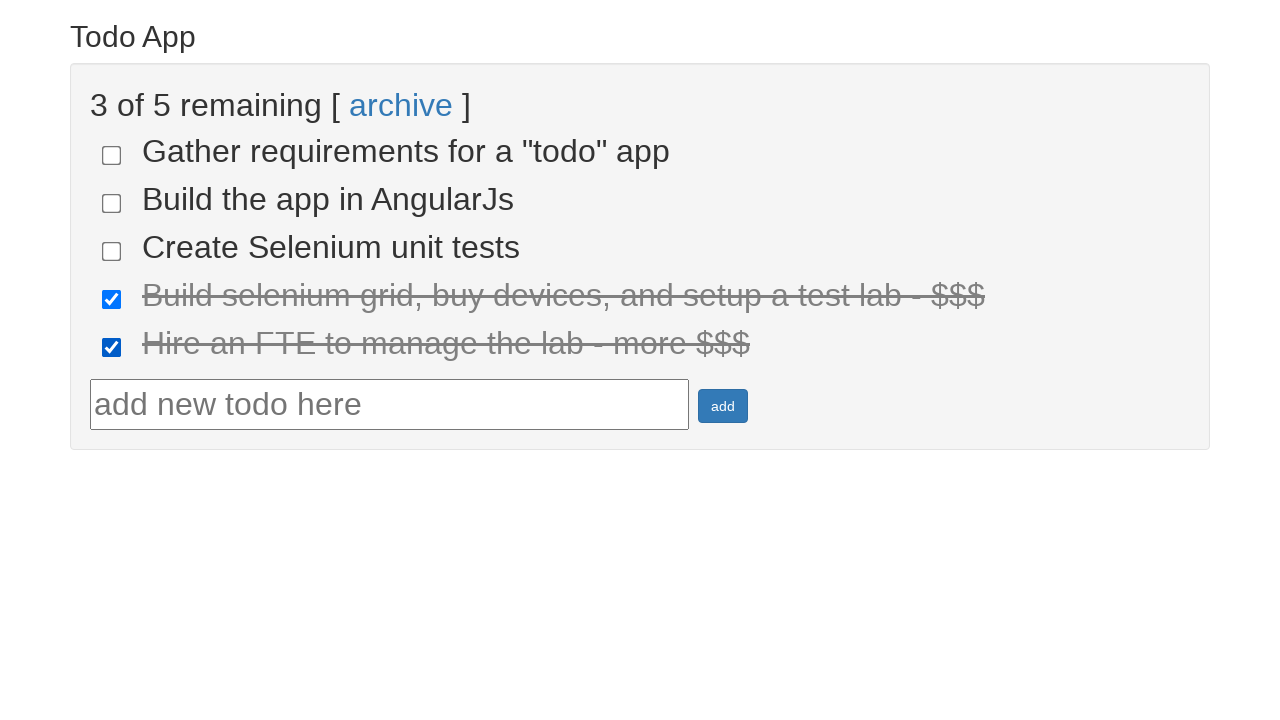

Entered text for a new todo: 'Run your first Selenium Test' on #todotext
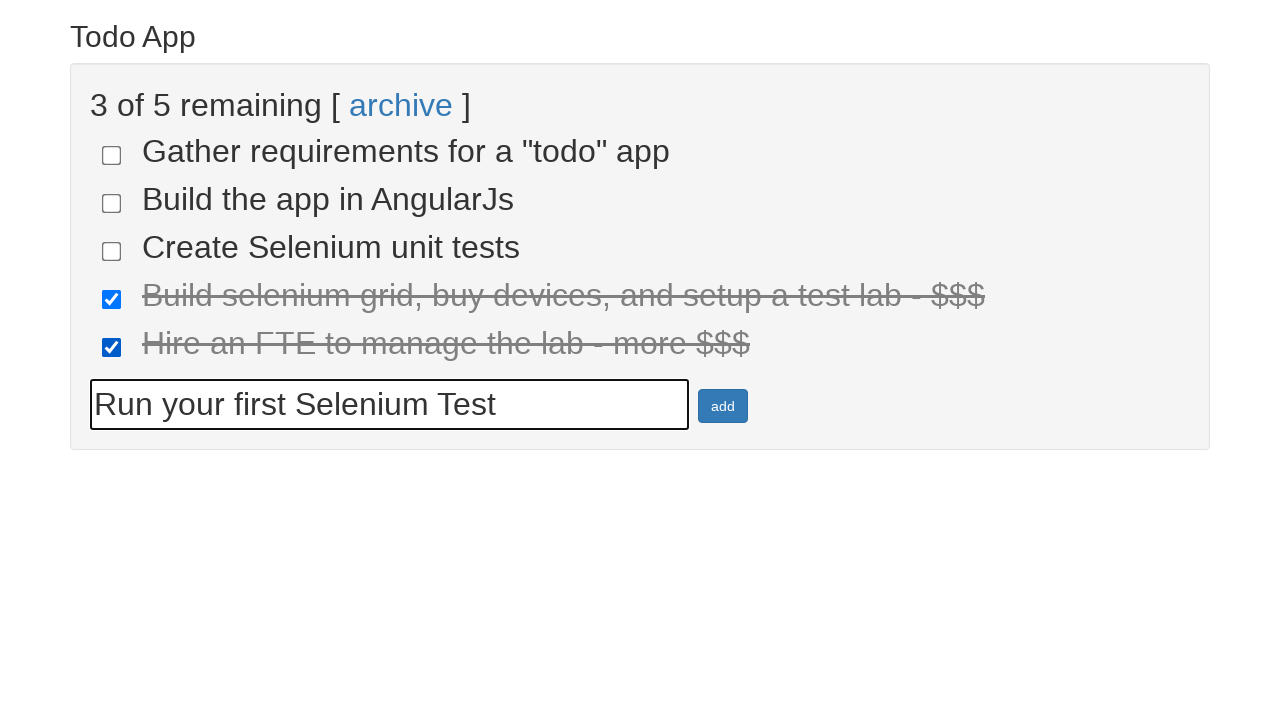

Clicked the add button to create the new todo at (723, 406) on #addbutton
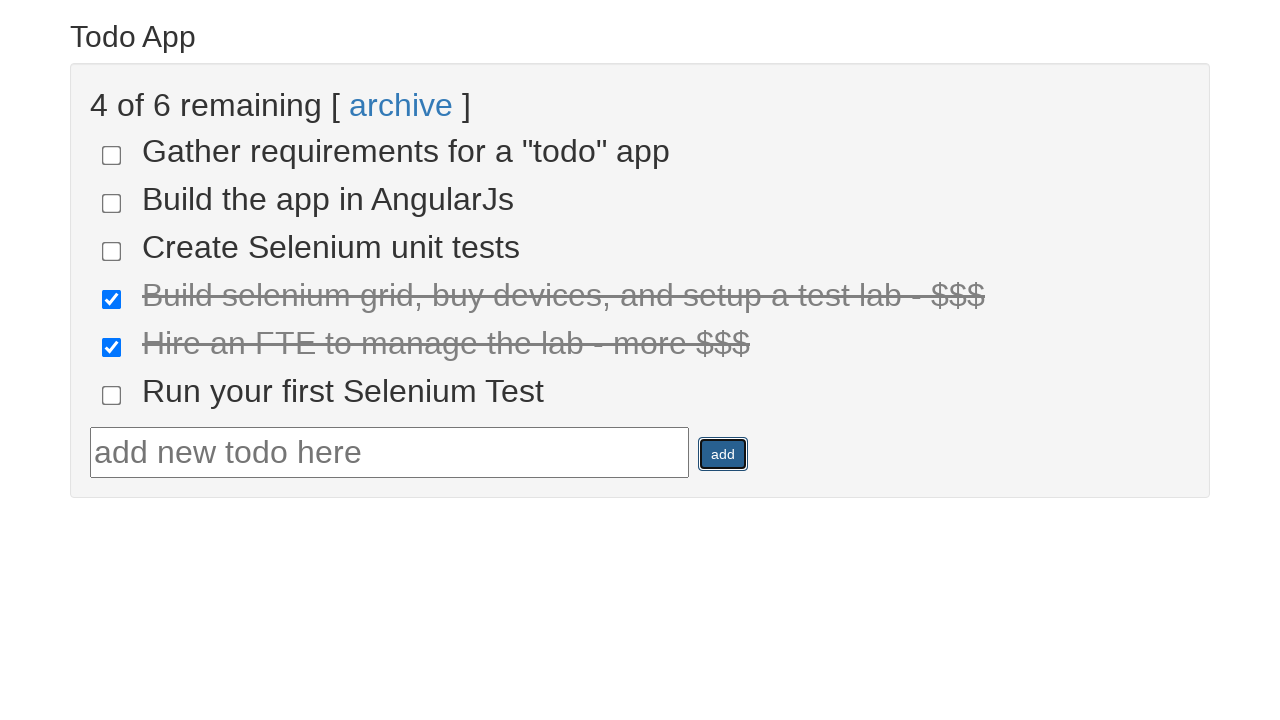

Verified the new todo was added to the list
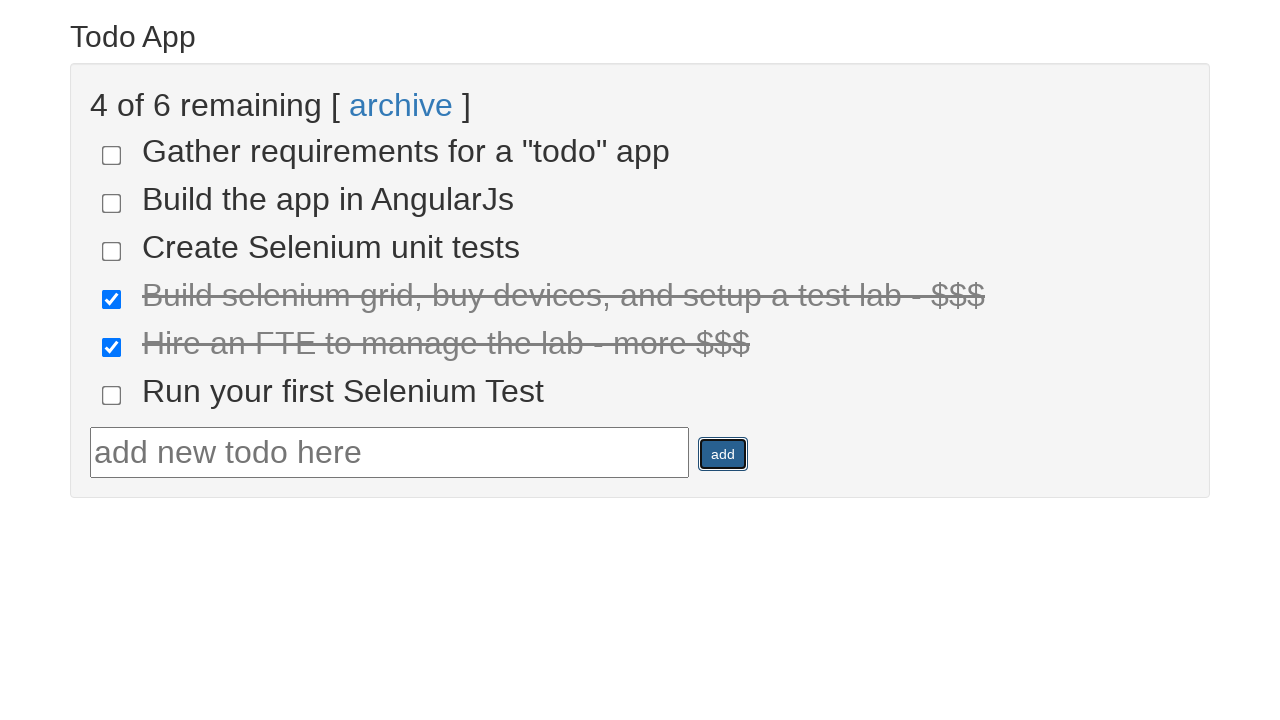

Clicked archive link to archive completed todos at (401, 105) on text=archive
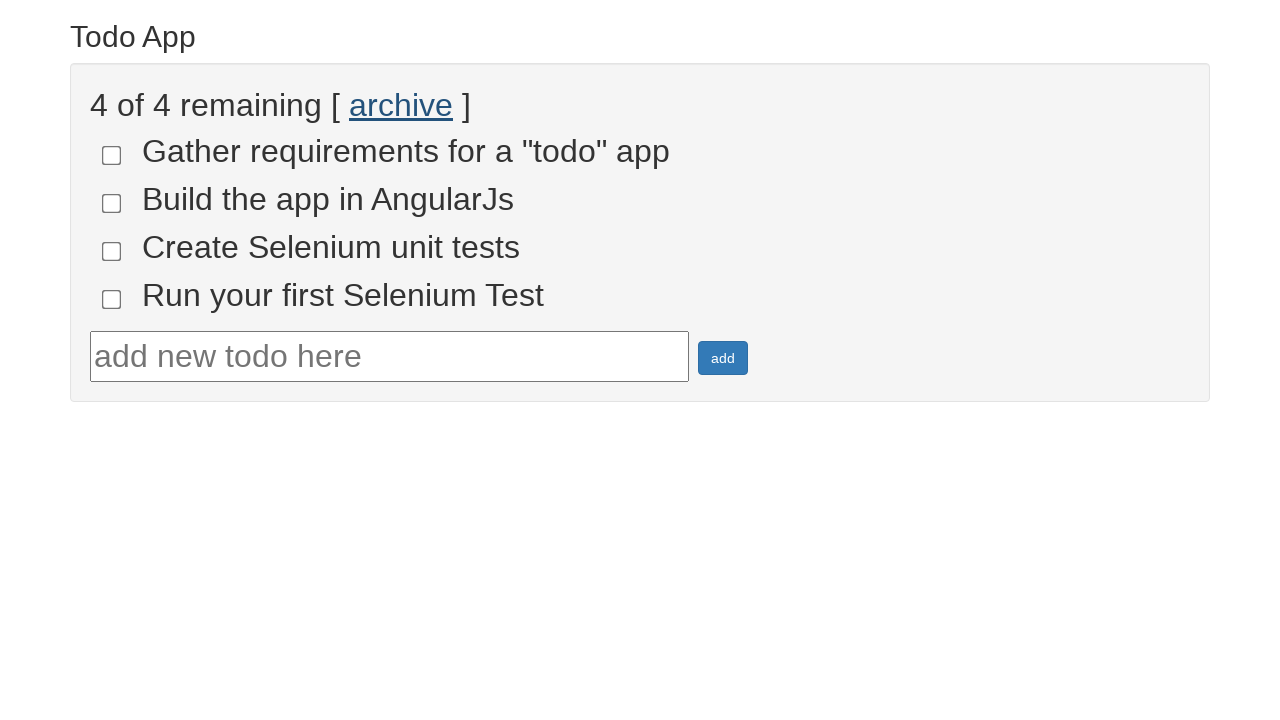

Verified remaining todos after archiving completed items
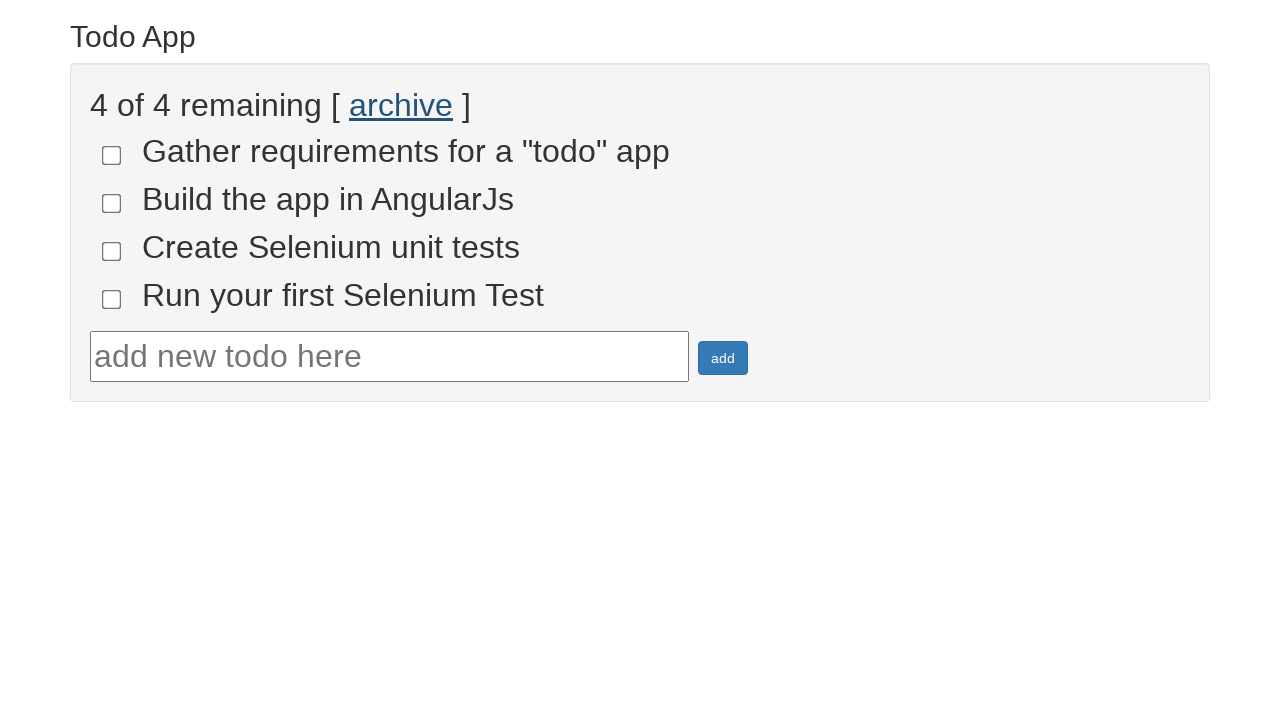

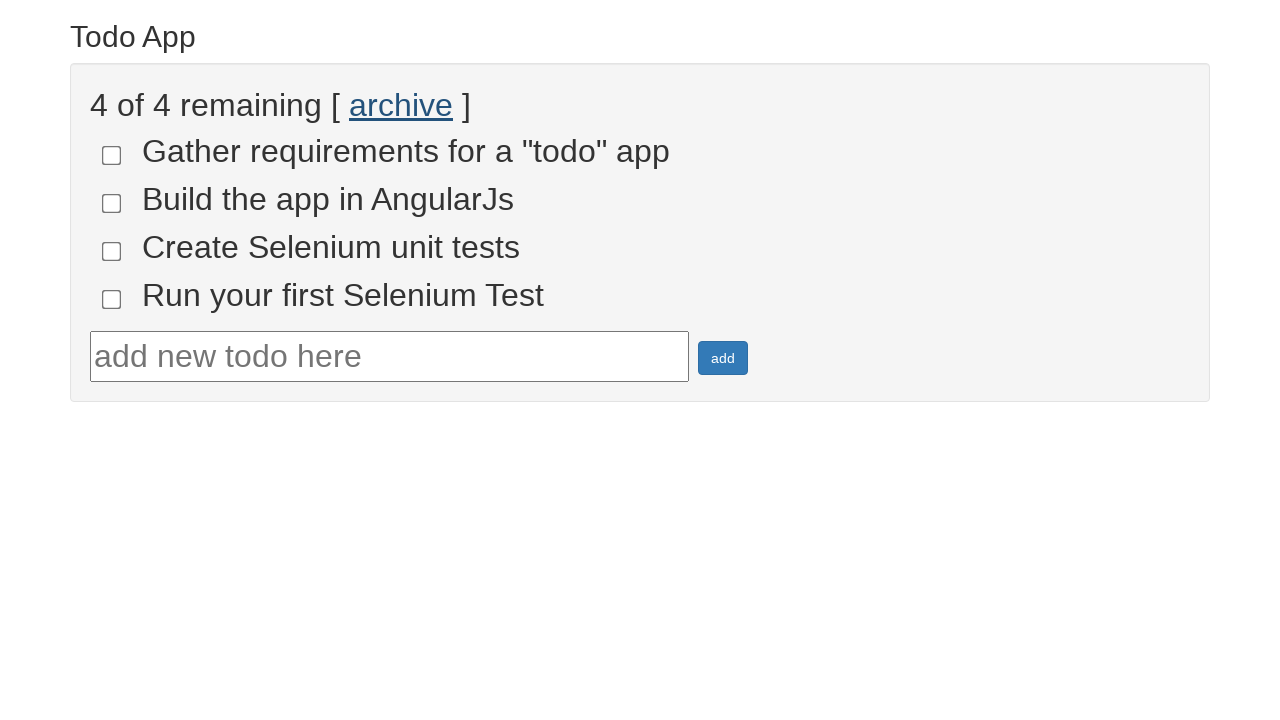